Tests gift card form functionality by entering a value (1000) in the input field and clicking the submit button

Starting URL: https://pudra.by/gift-card

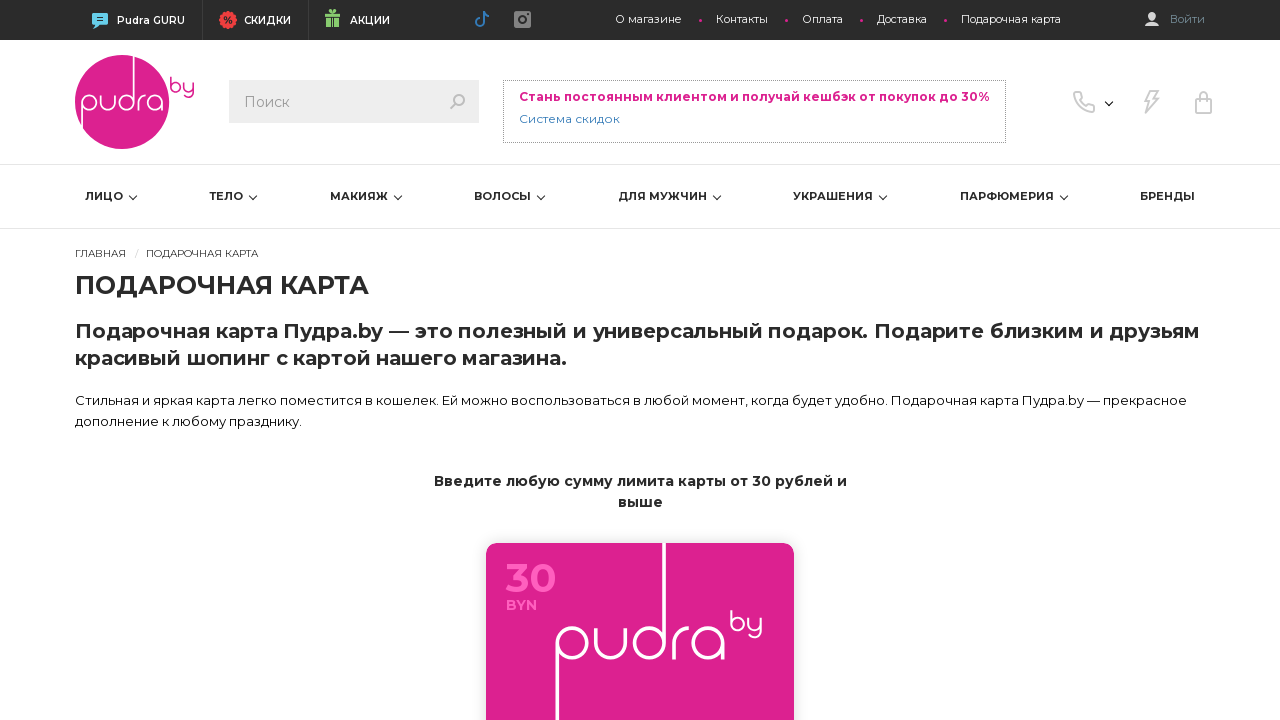

Clicked on the gift card amount input field at (640, 206) on #formPresentCard > div.form-group > input
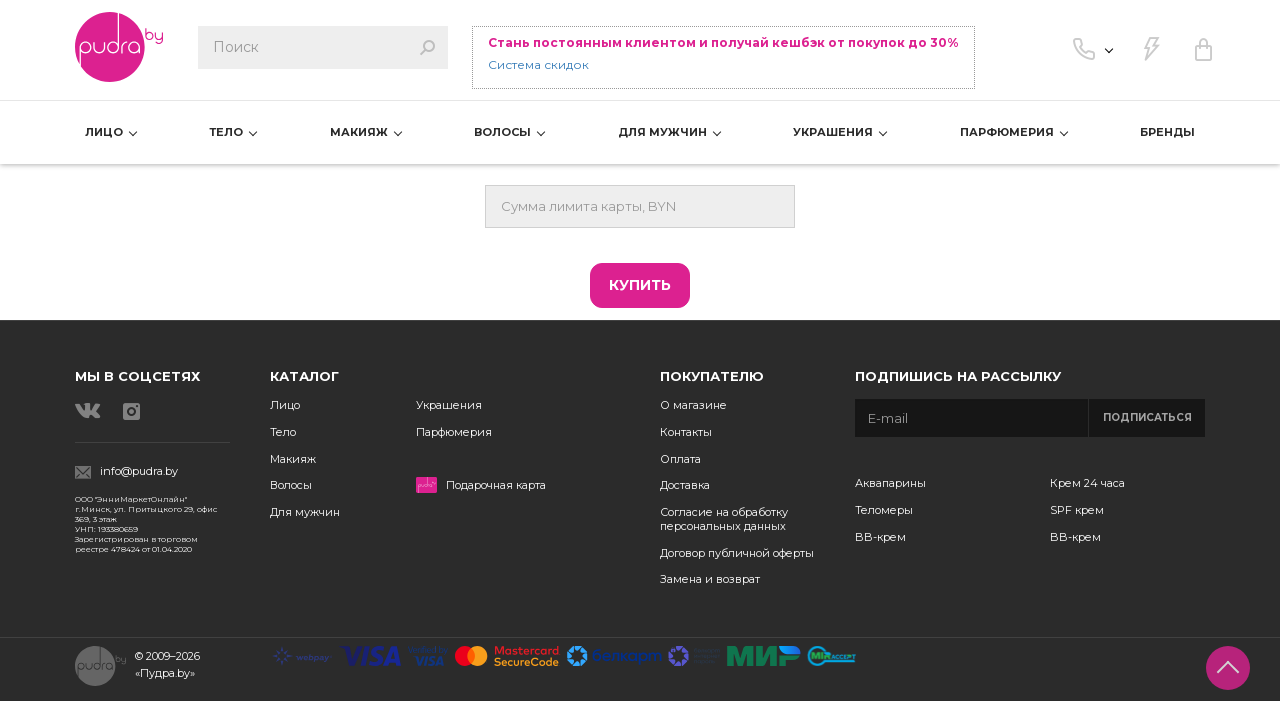

Entered gift card amount value of 1000 on #formPresentCard > div.form-group > input
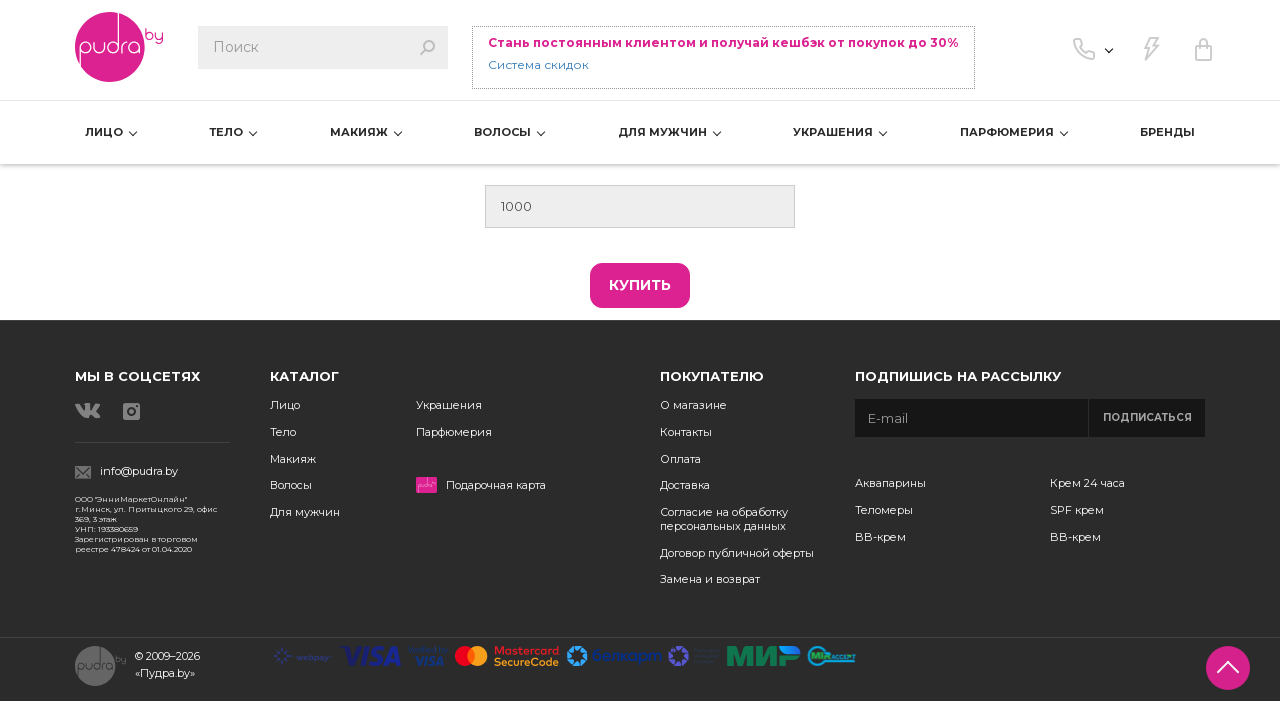

Clicked the submit button to submit the gift card form at (640, 285) on #formPresentCard > button
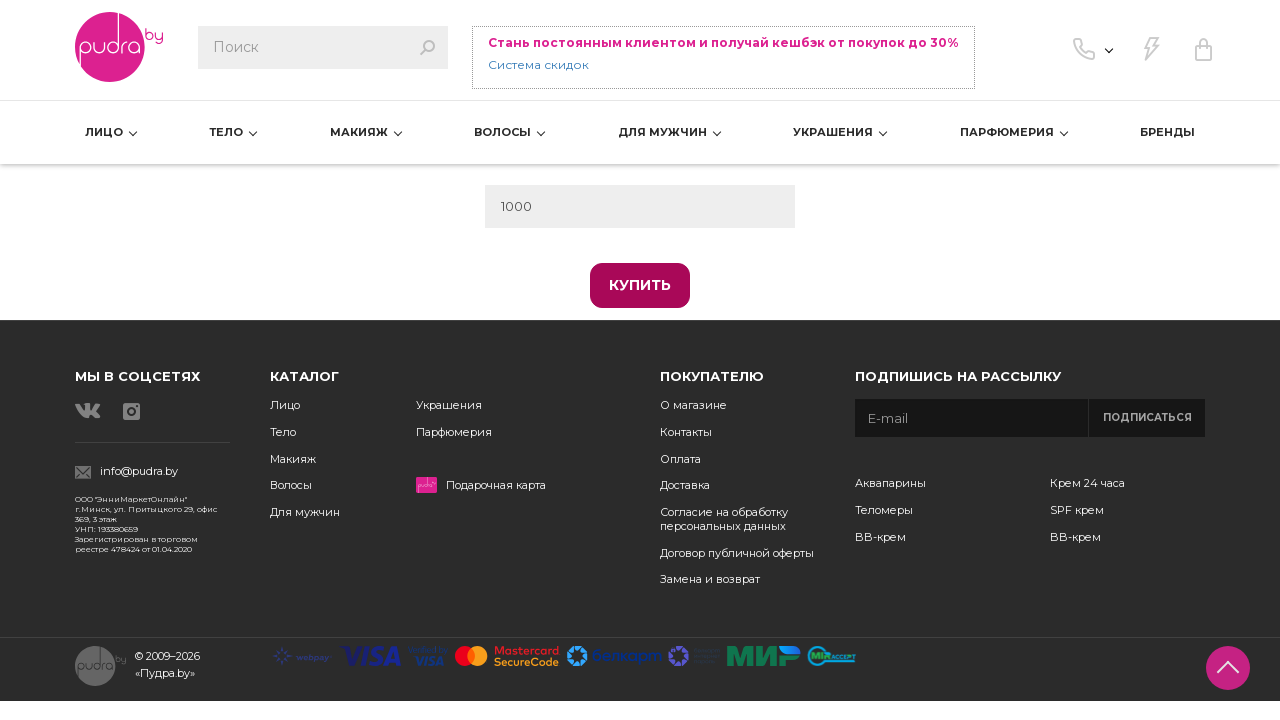

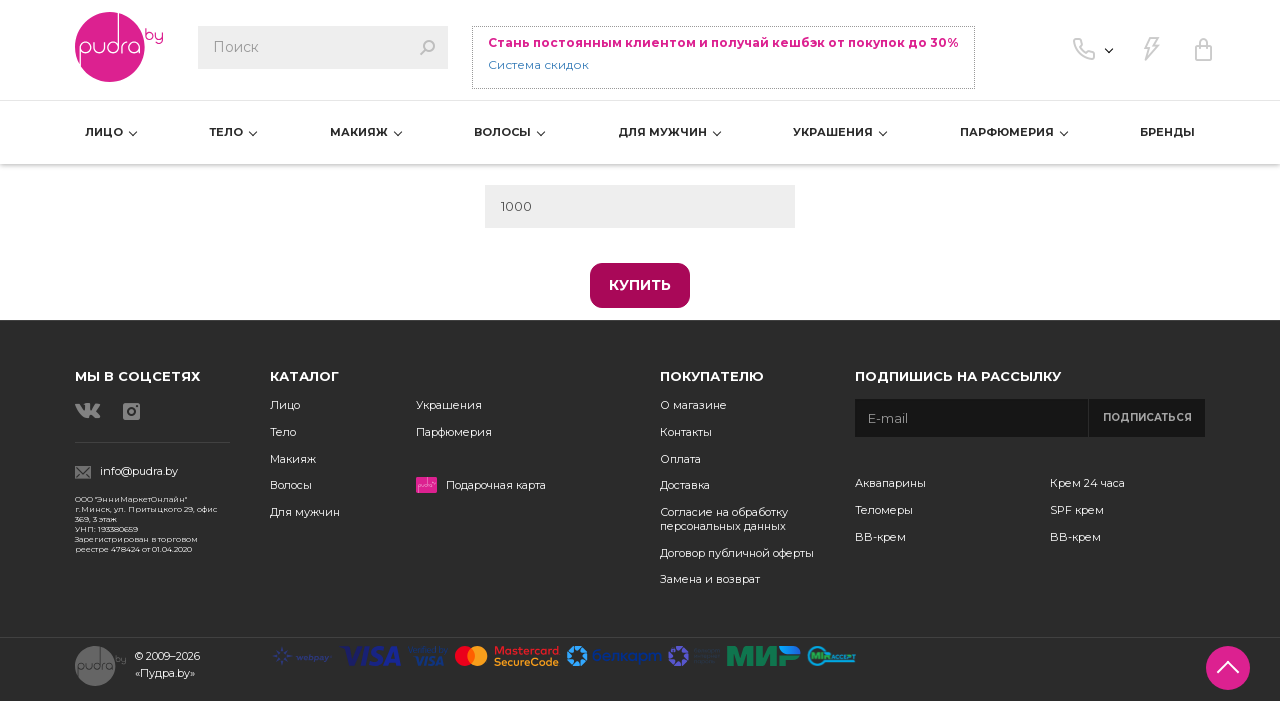